Tests download functionality by clicking the download button on the upload-download demo page

Starting URL: https://demoqa.com/upload-download

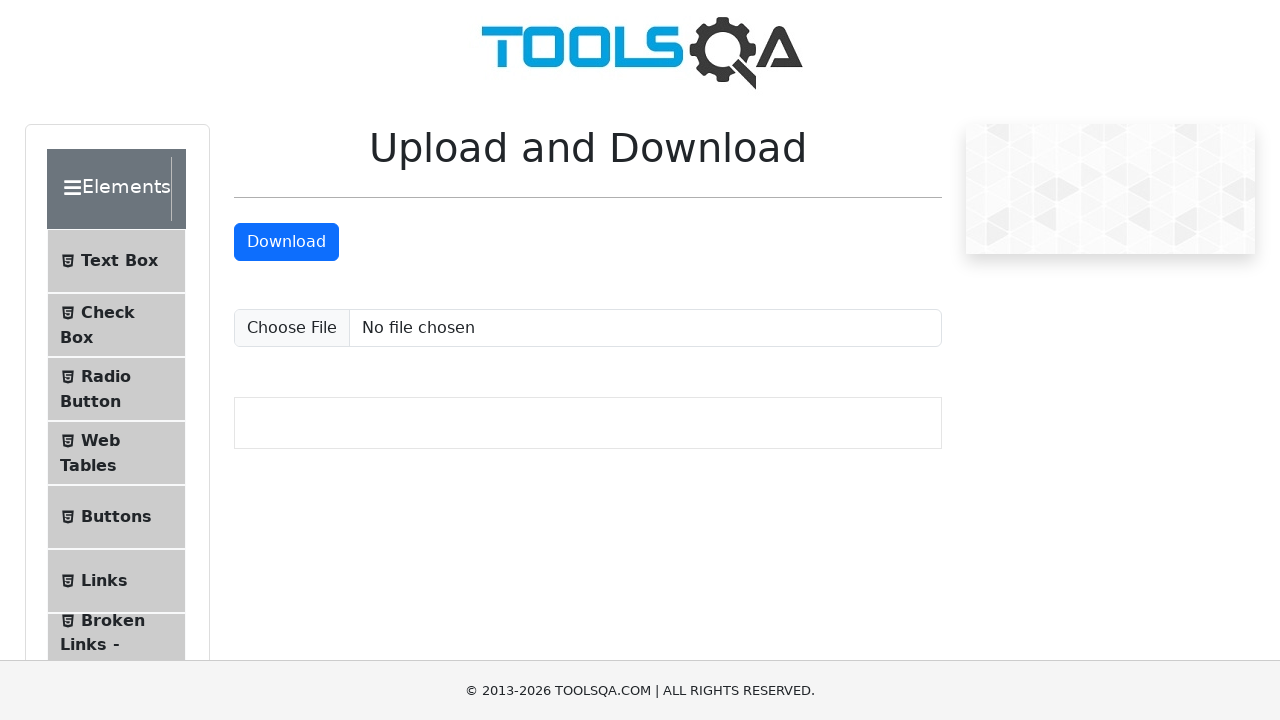

Clicked the download button on the upload-download demo page at (286, 242) on a#downloadButton
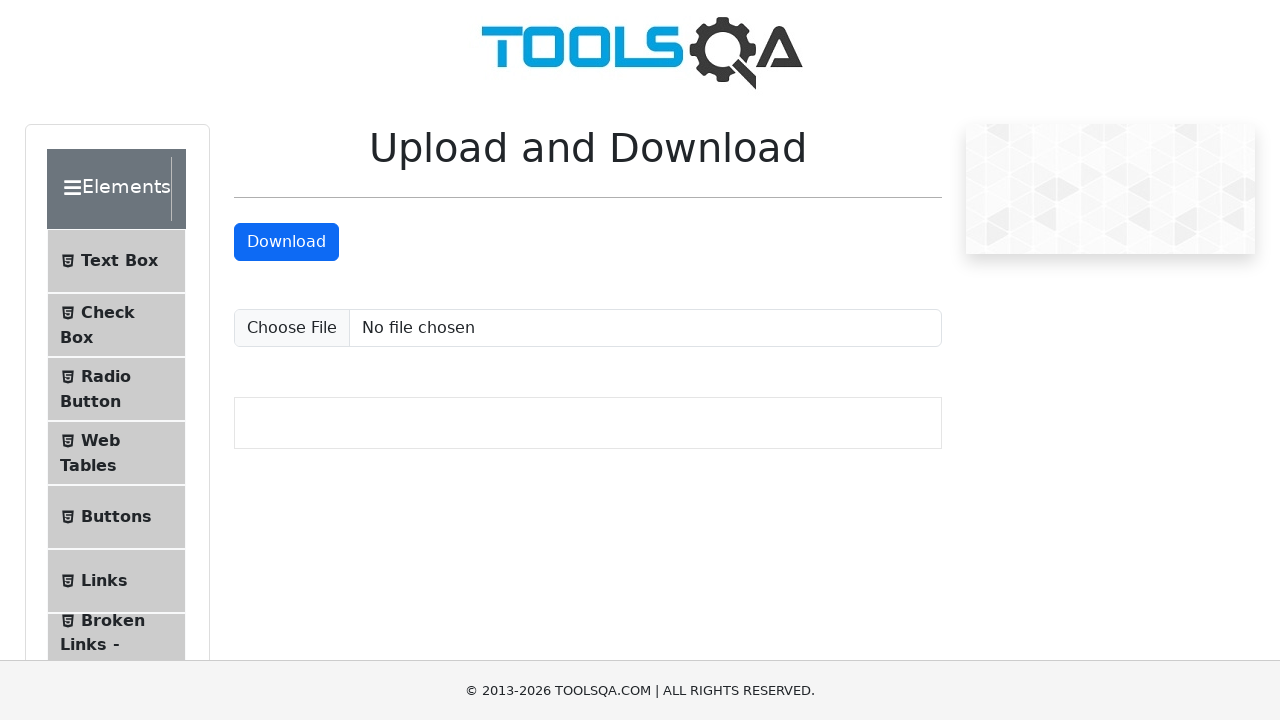

Waited 1000ms for download to initiate
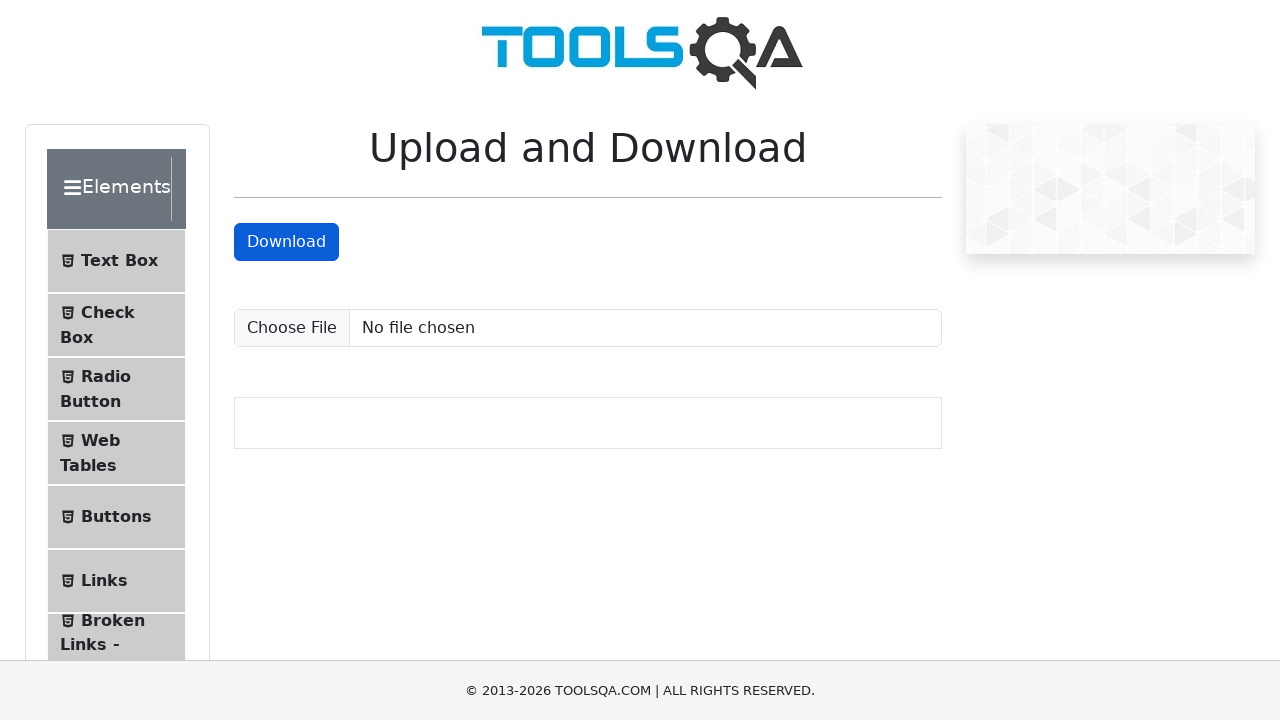

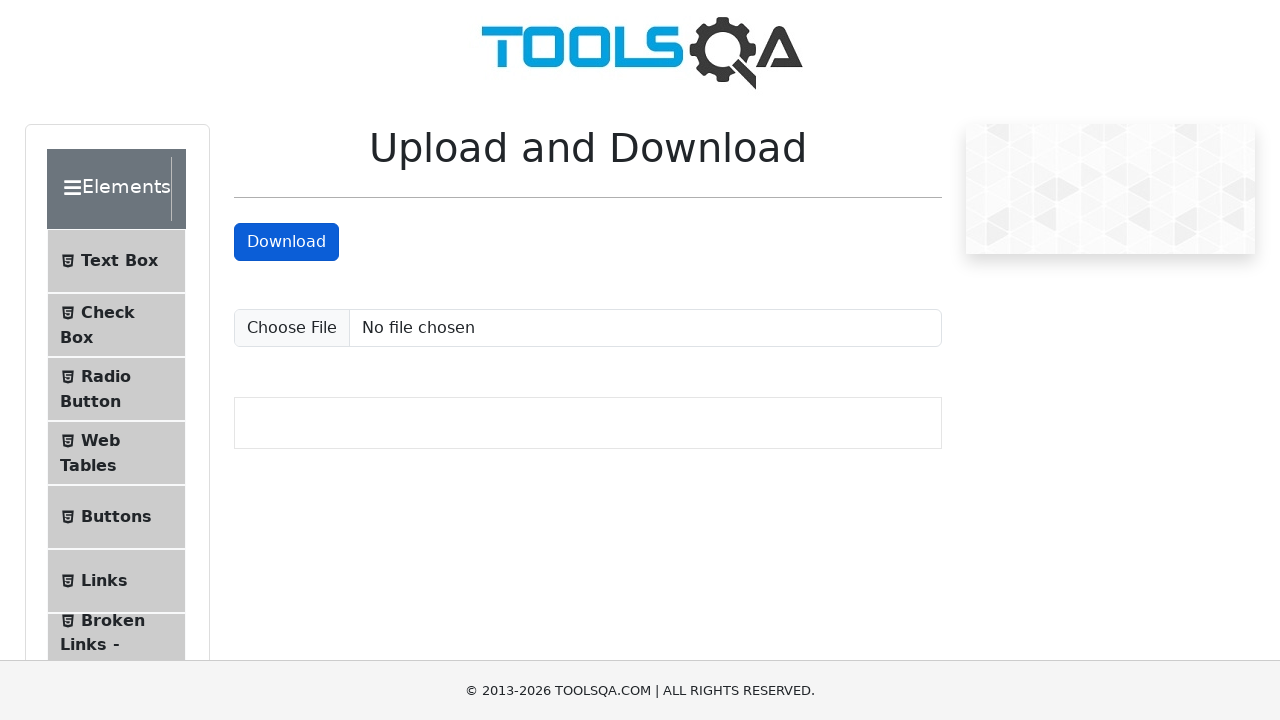